Navigates to France COVID-19 testing dashboard and waits for counter to load

Starting URL: https://dashboard.covid19.data.gouv.fr/suivi-des-tests?location=FRA

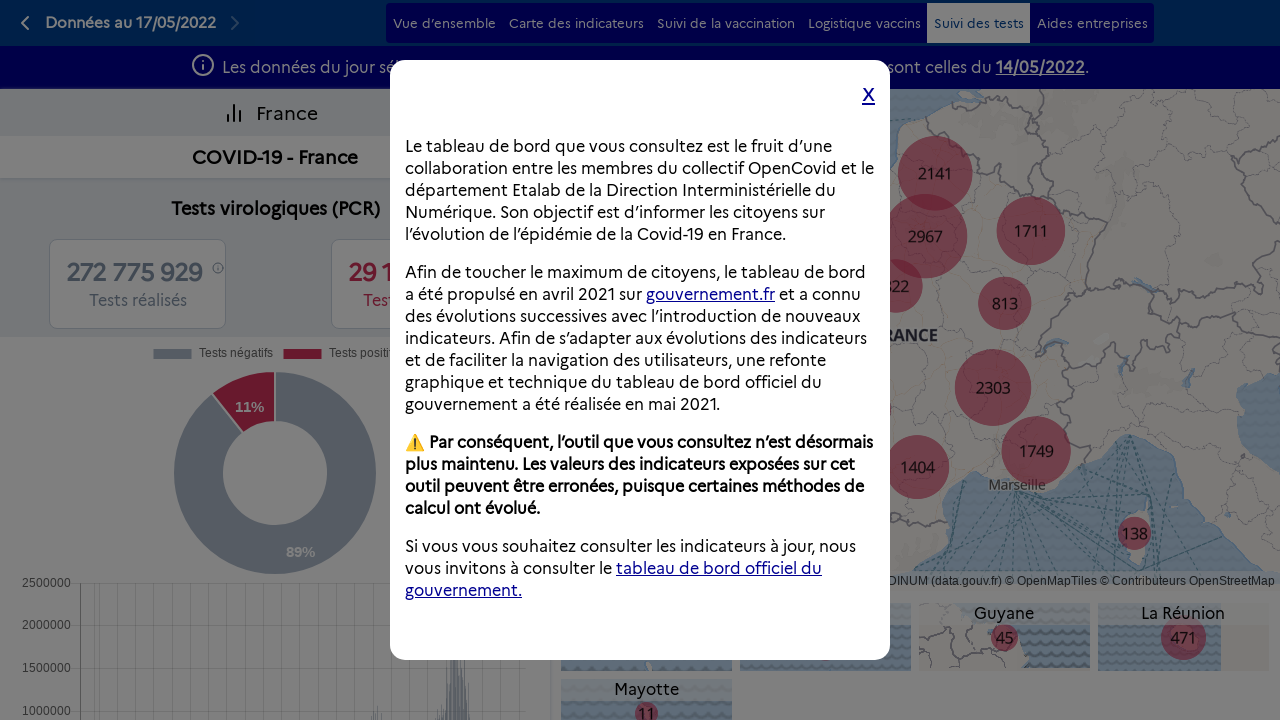

Navigated to France COVID-19 testing dashboard
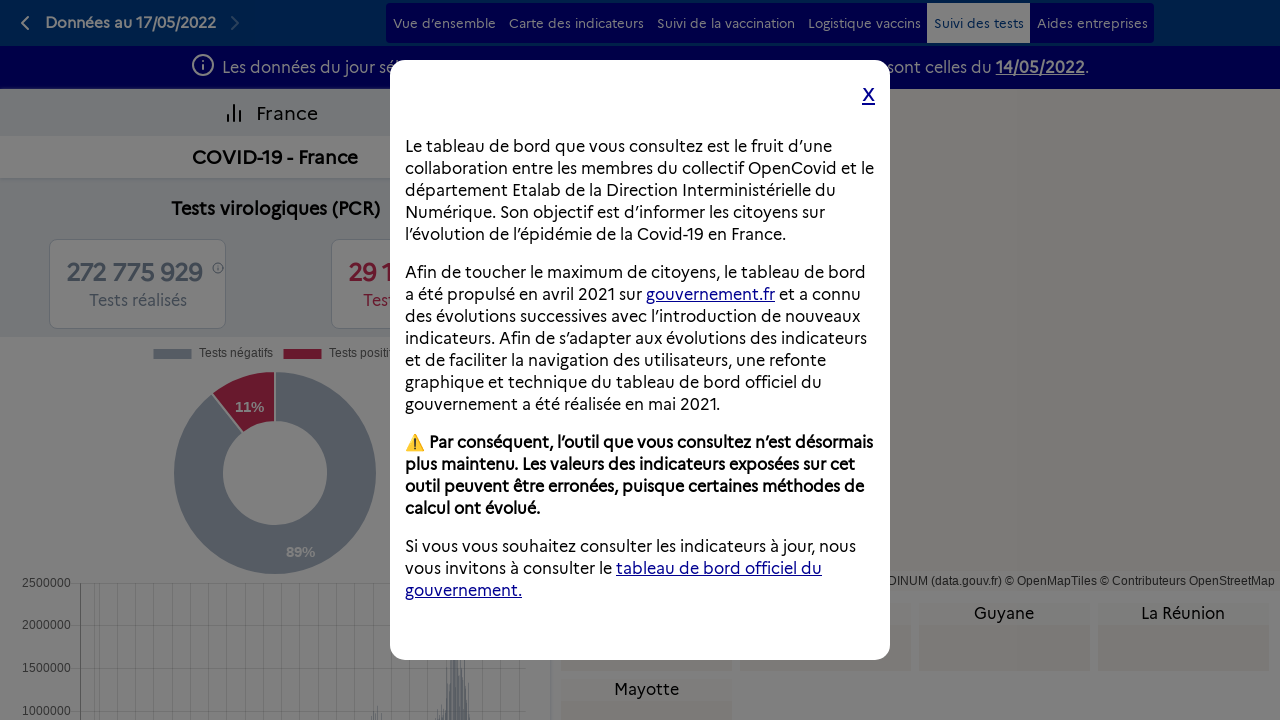

Counter container loaded on France COVID-19 testing dashboard
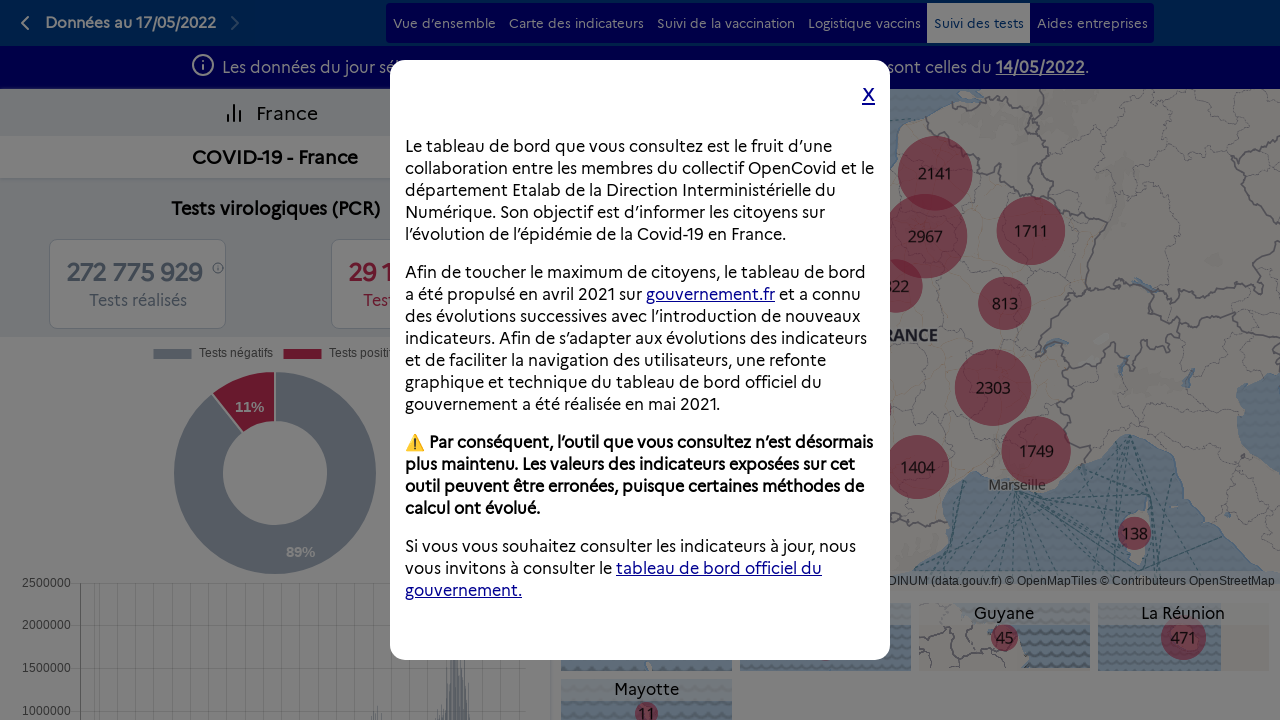

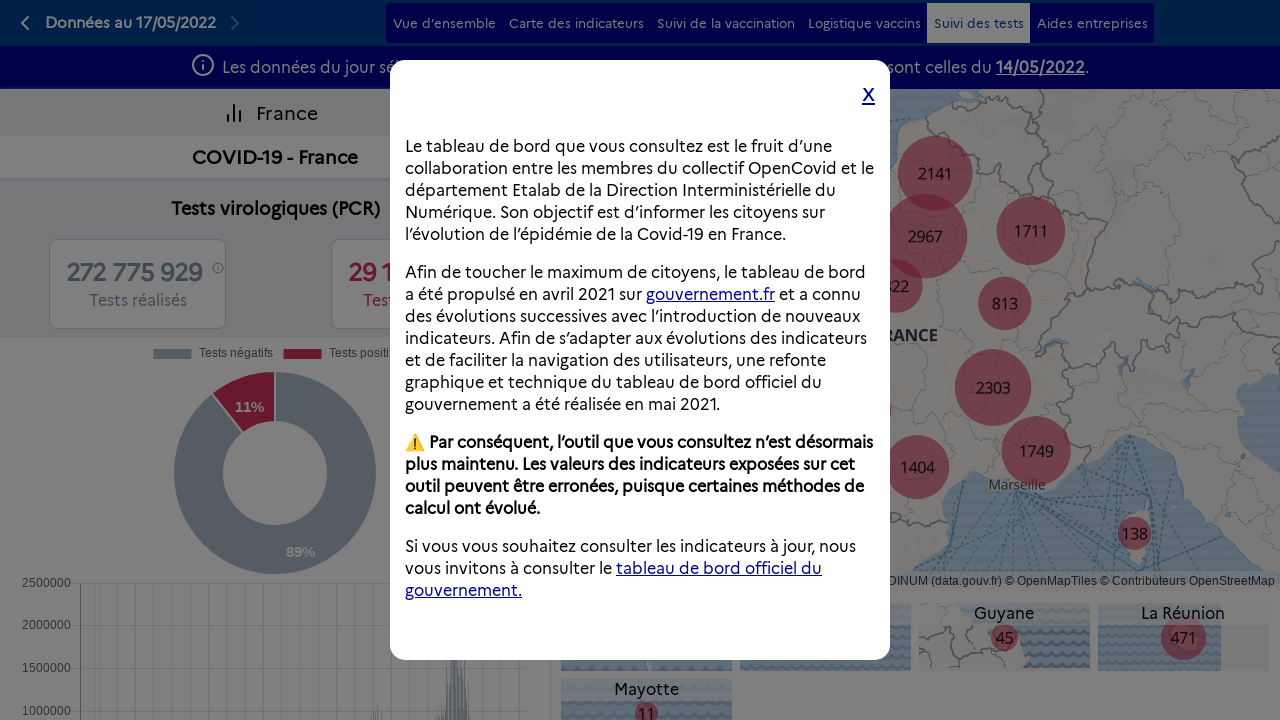